Tests keyboard actions on an autocomplete input field by using Shift key to type a capitalized name "John" - demonstrating key modifier usage (Shift+J for uppercase, then lowercase letters)

Starting URL: https://demoqa.com/auto-complete/

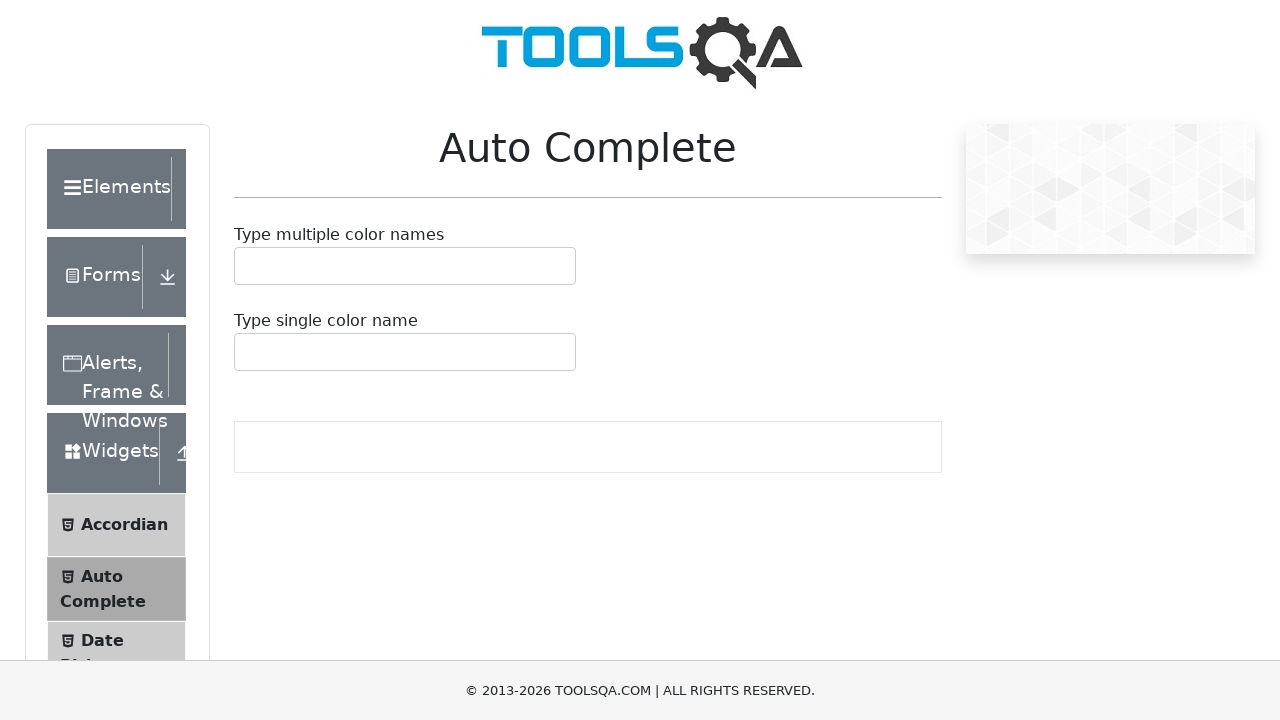

Clicked on the multi-select autocomplete input container at (405, 266) on div.auto-complete__value-container--is-multi
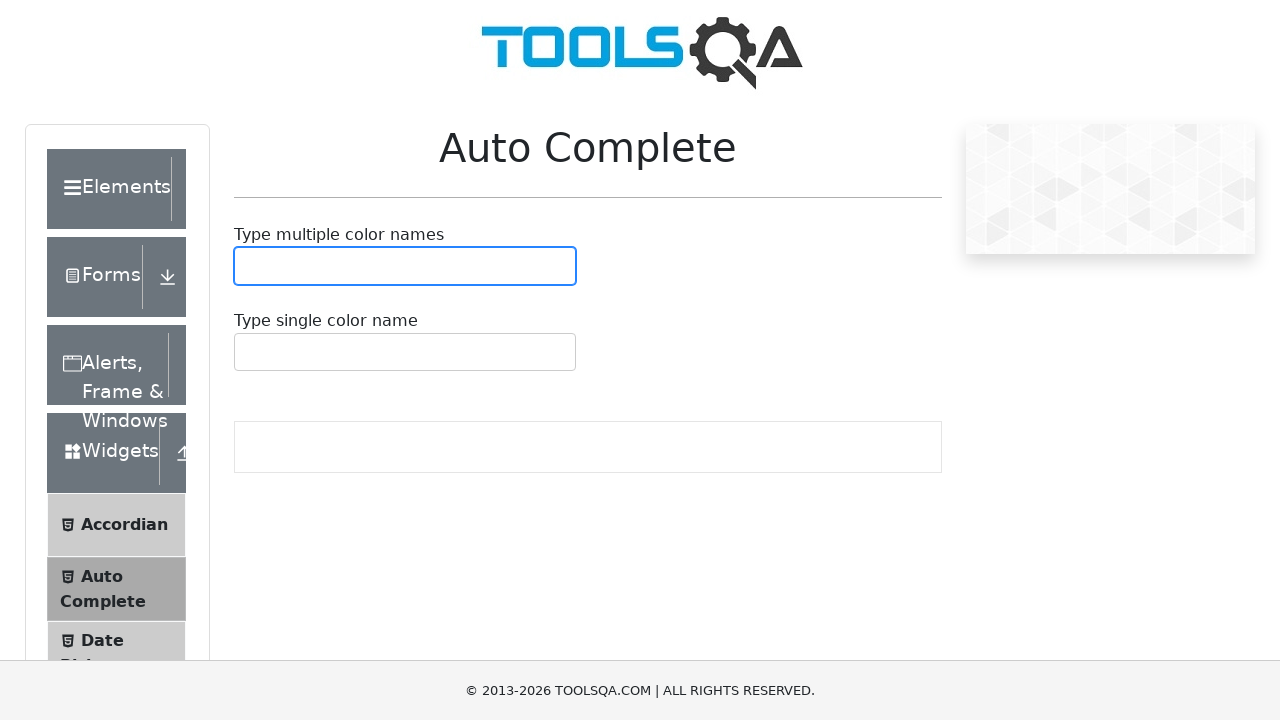

Pressed Shift key down to prepare for uppercase character
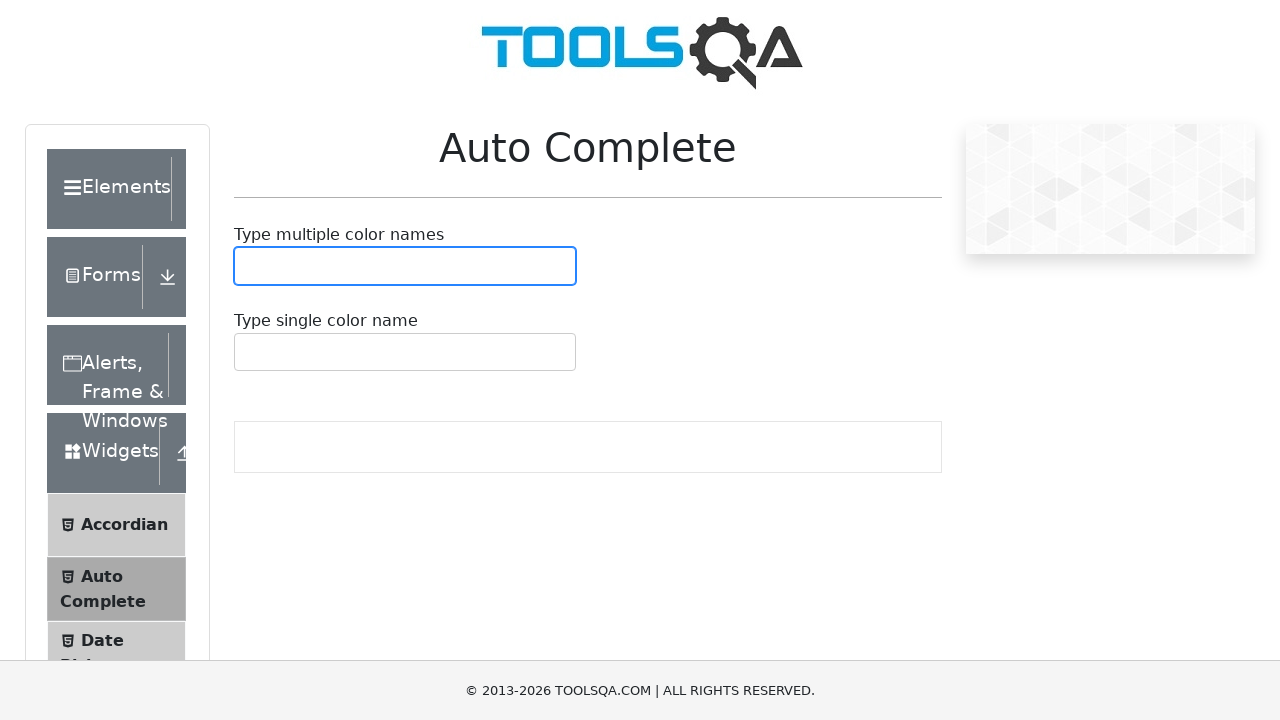

Pressed 'j' key with Shift modifier to type uppercase 'J'
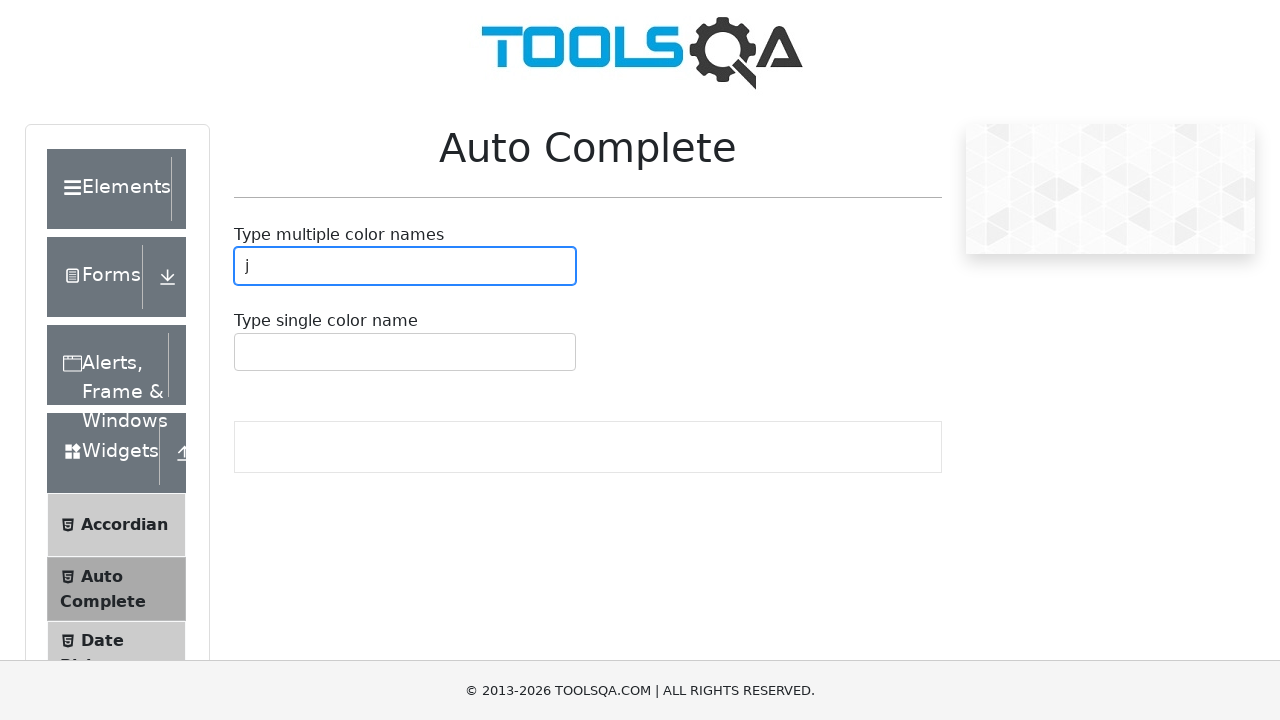

Released Shift key
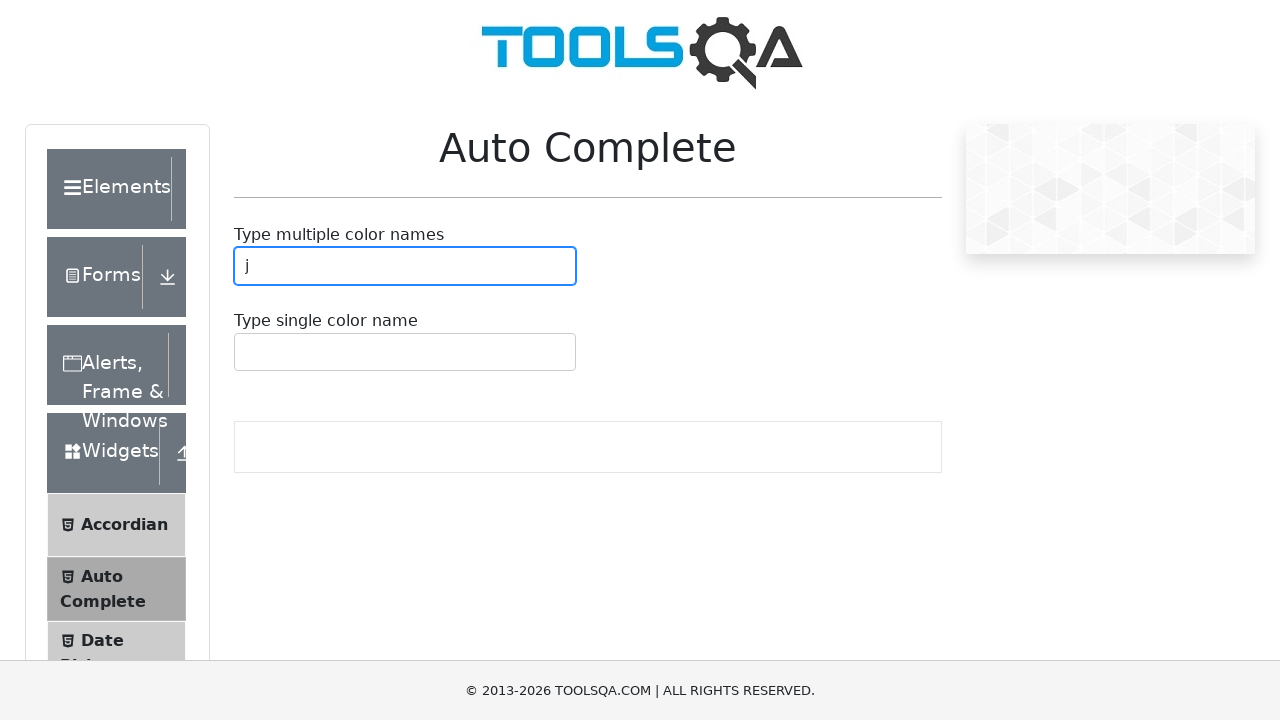

Typed lowercase 'ohn' to complete the name 'John'
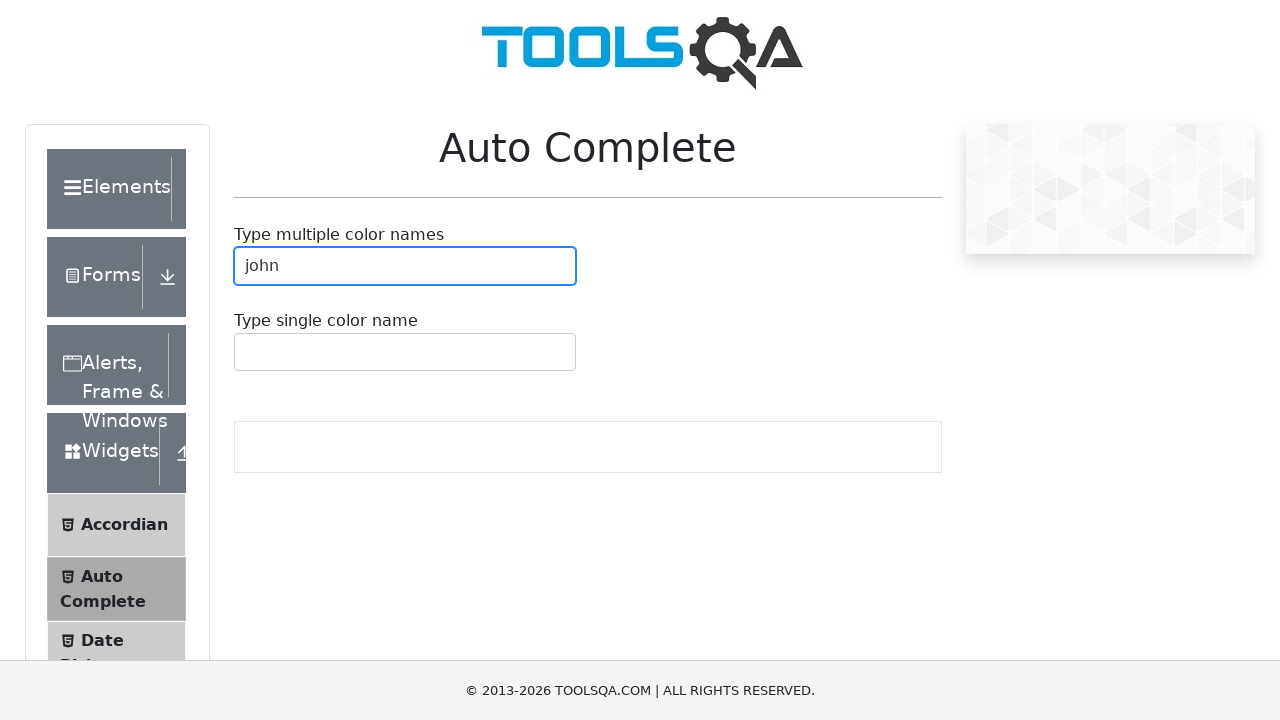

Waited 1 second for autocomplete results to appear
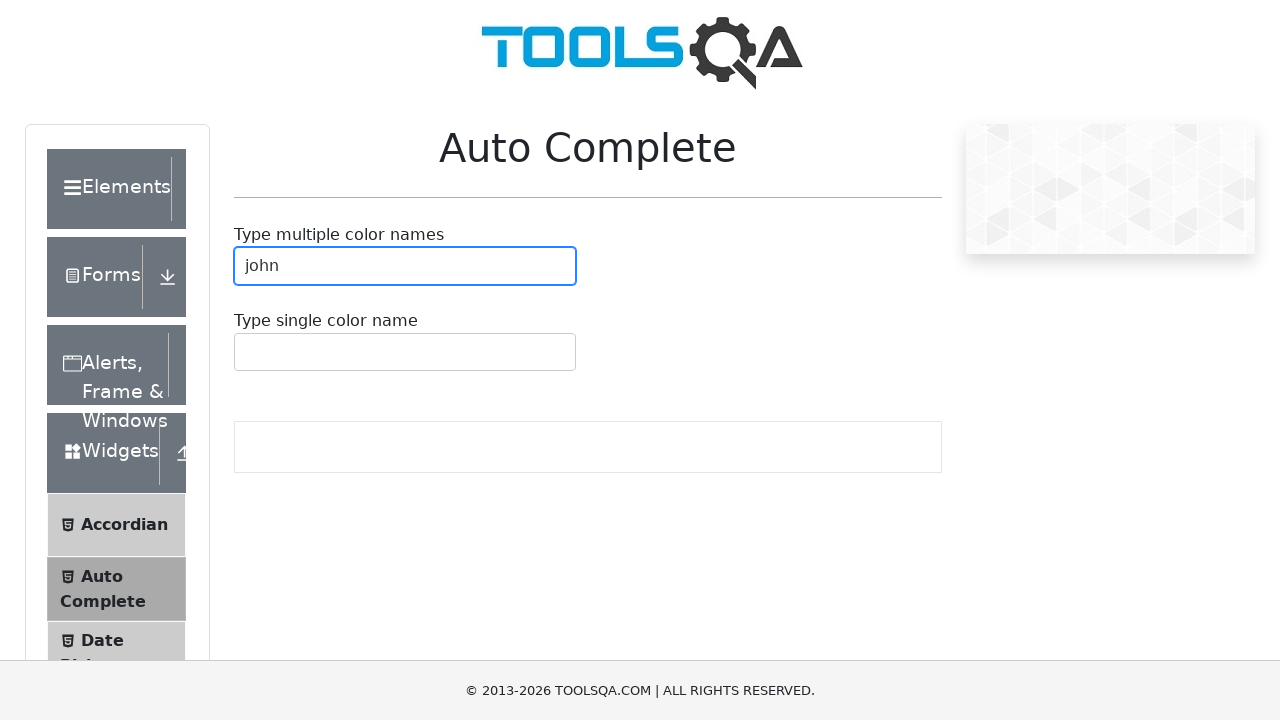

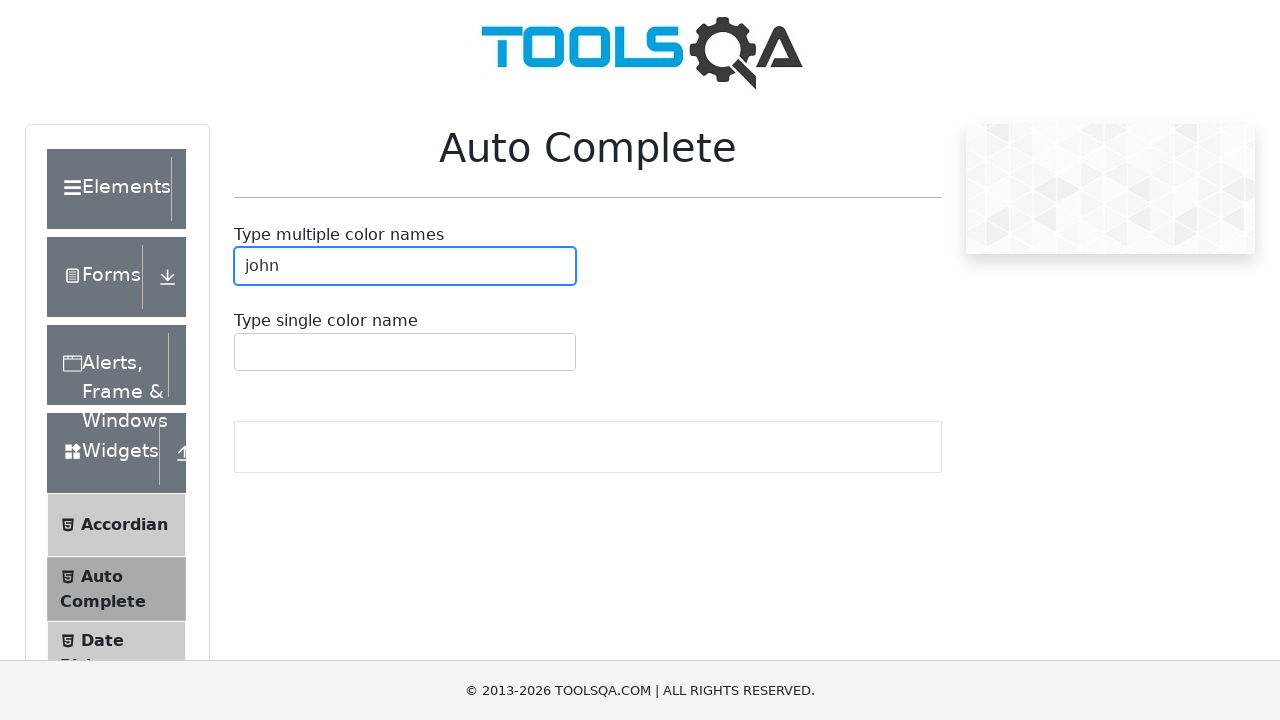